Tests JavaScript alert handling by clicking a button that triggers an alert box and then accepting/dismissing the alert

Starting URL: https://www.hyrtutorials.com/p/alertsdemo.html

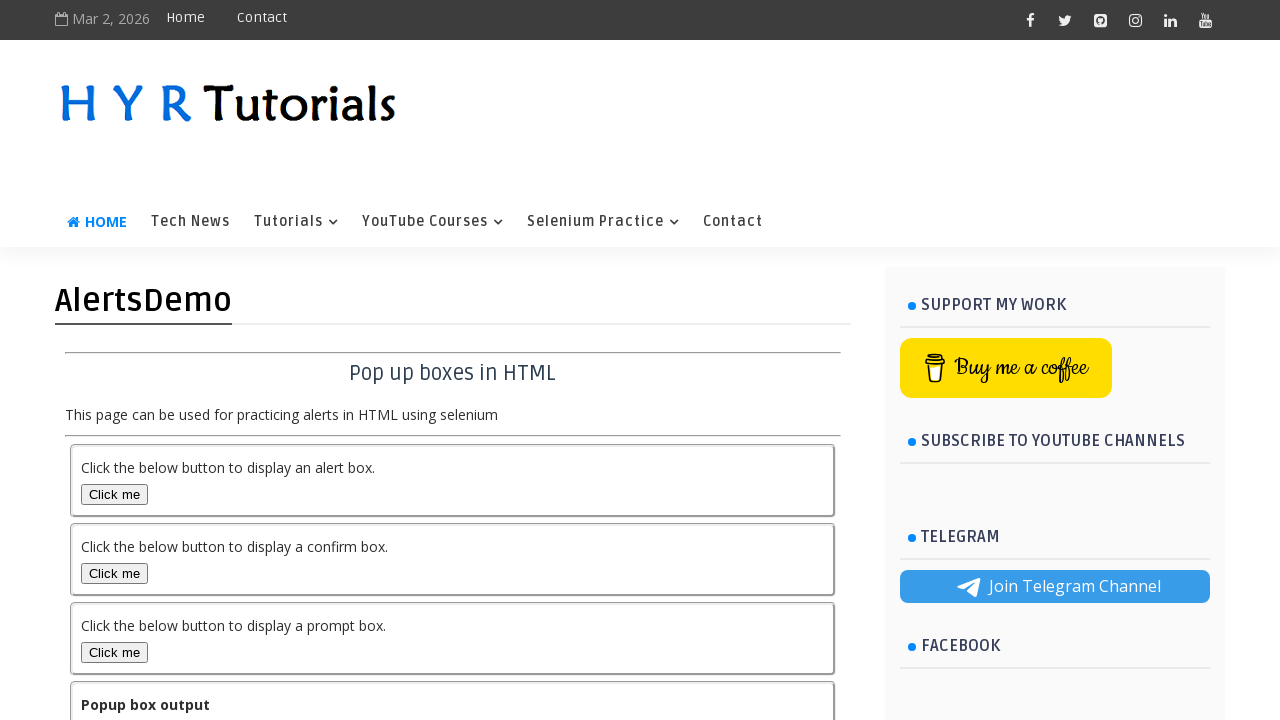

Set up dialog handler to accept alerts
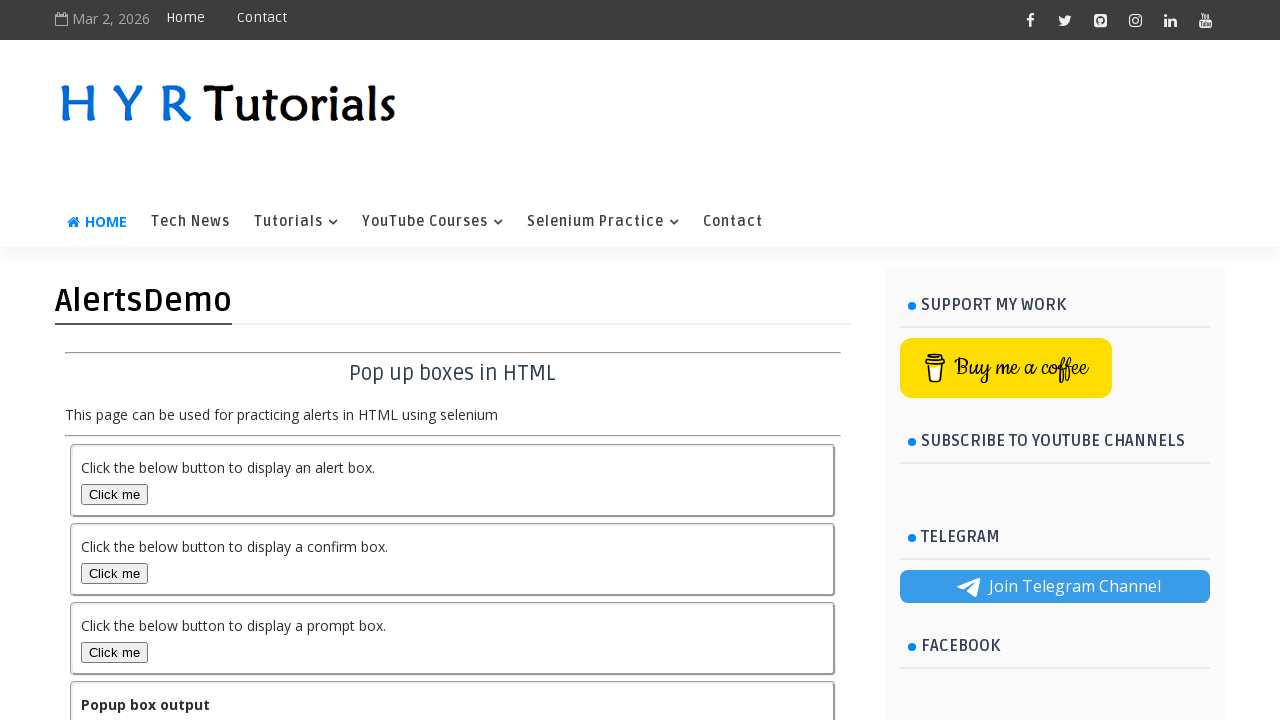

Clicked alert box button to trigger JavaScript alert at (114, 494) on #alertBox
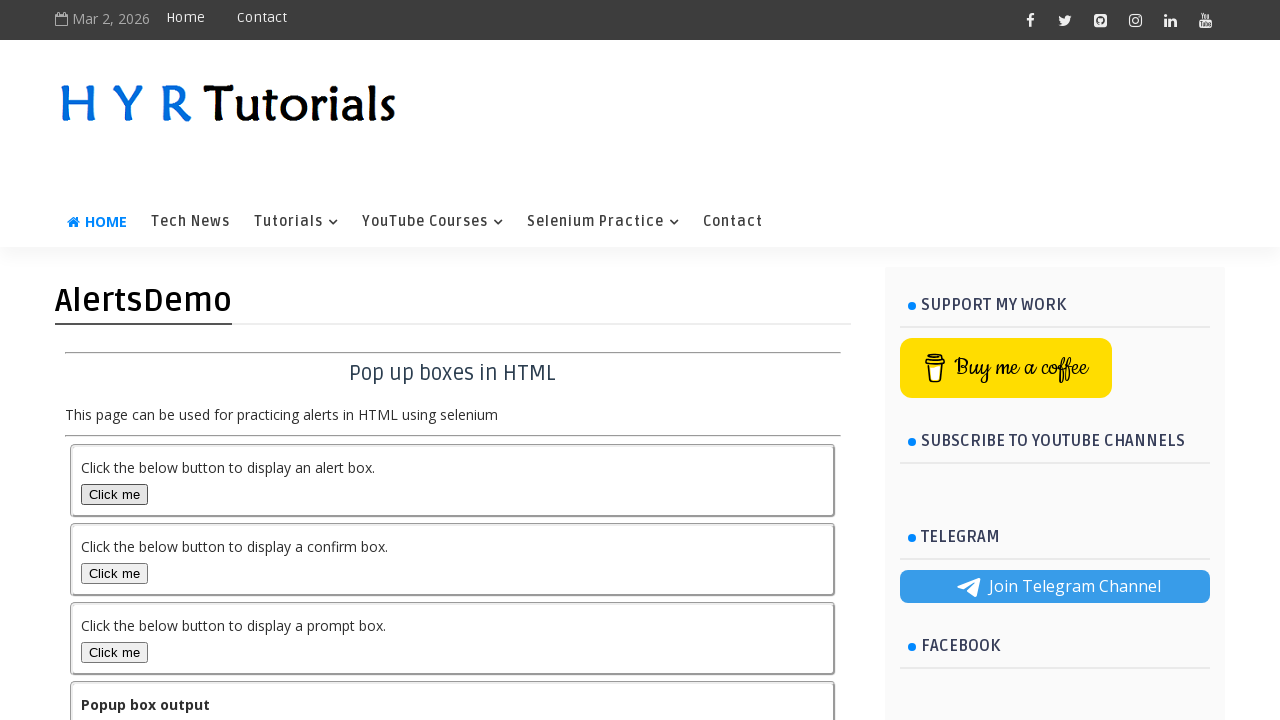

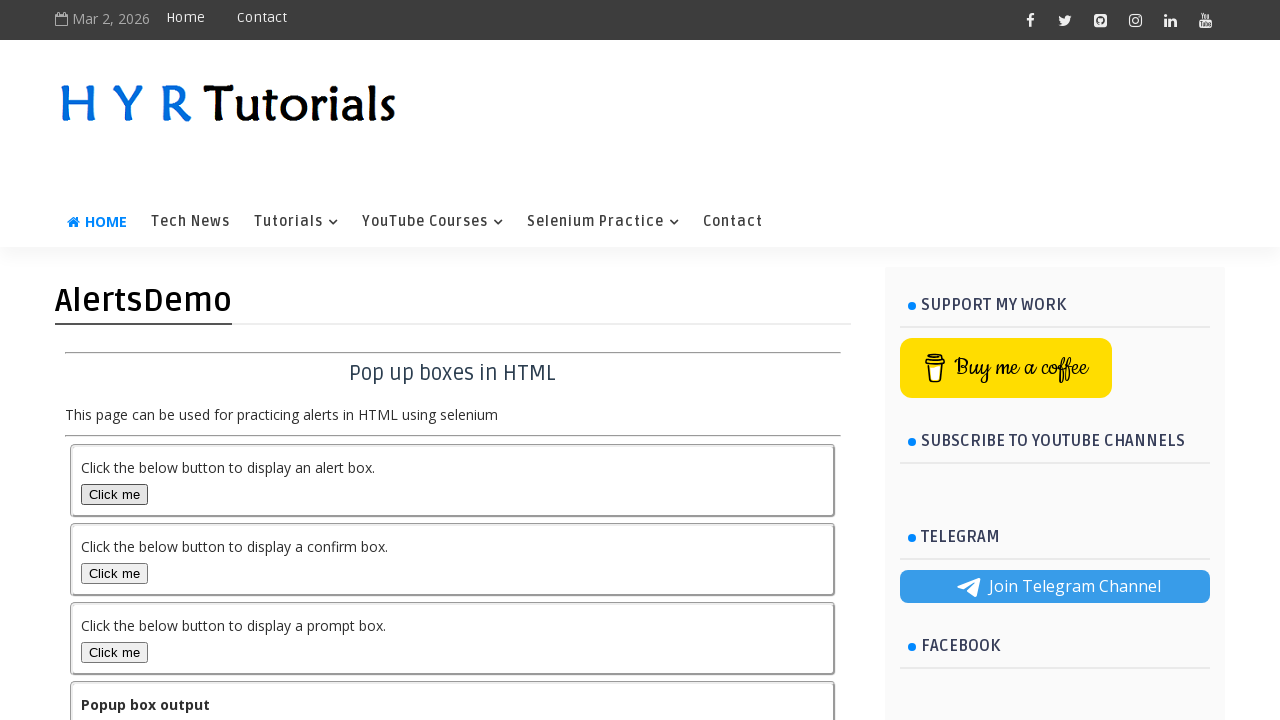